Tests textarea input with multiline text

Starting URL: https://bonigarcia.dev/selenium-webdriver-java/web-form.html

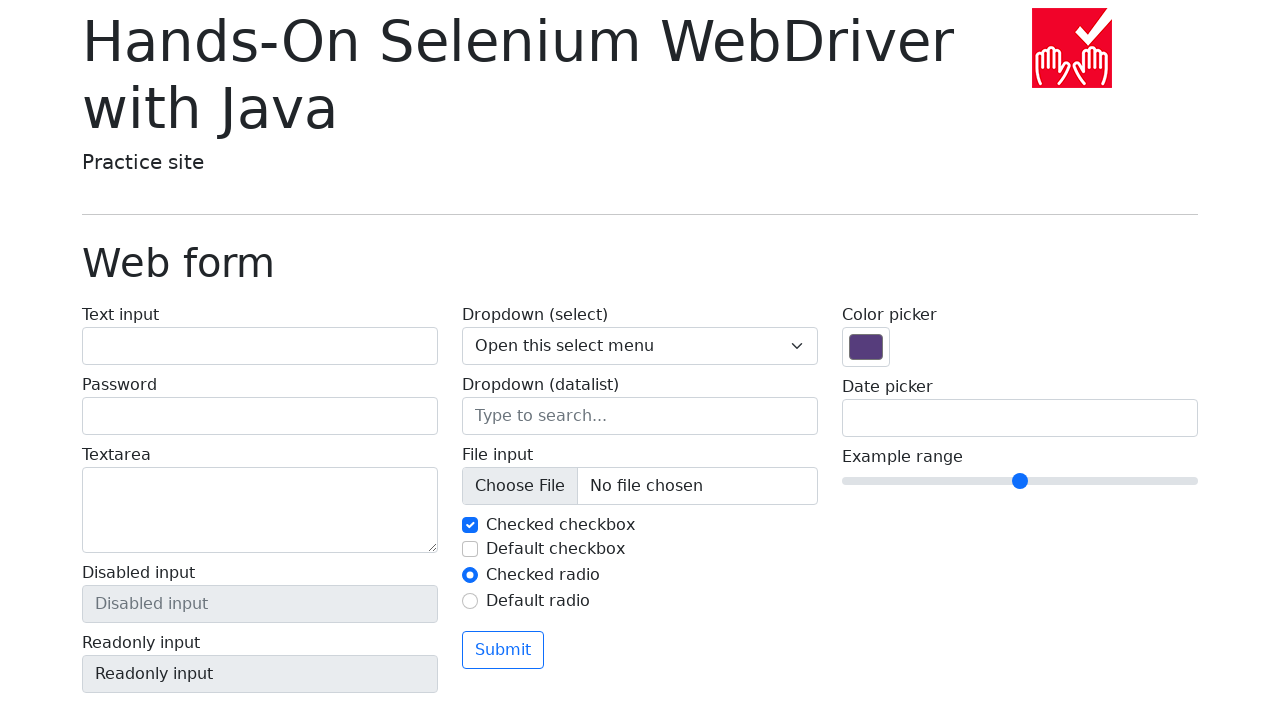

Filled textarea with multiline text on textarea[name='my-textarea']
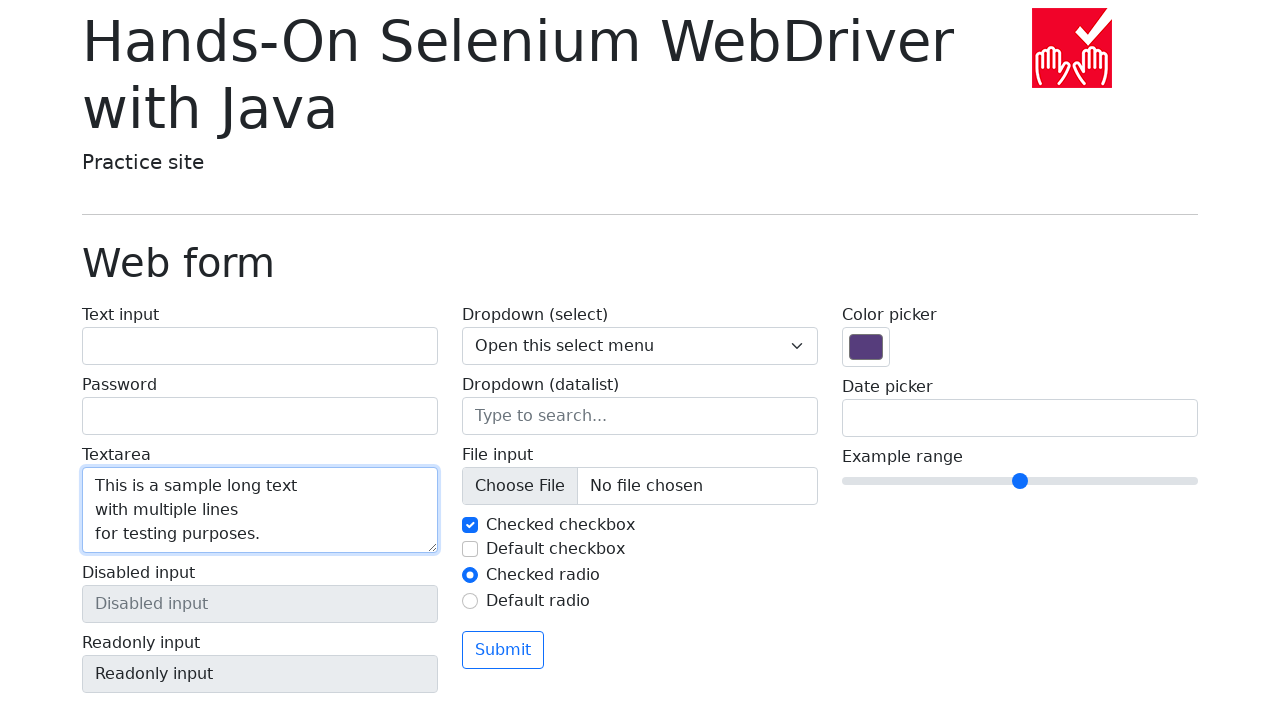

Verified textarea contains the expected multiline text
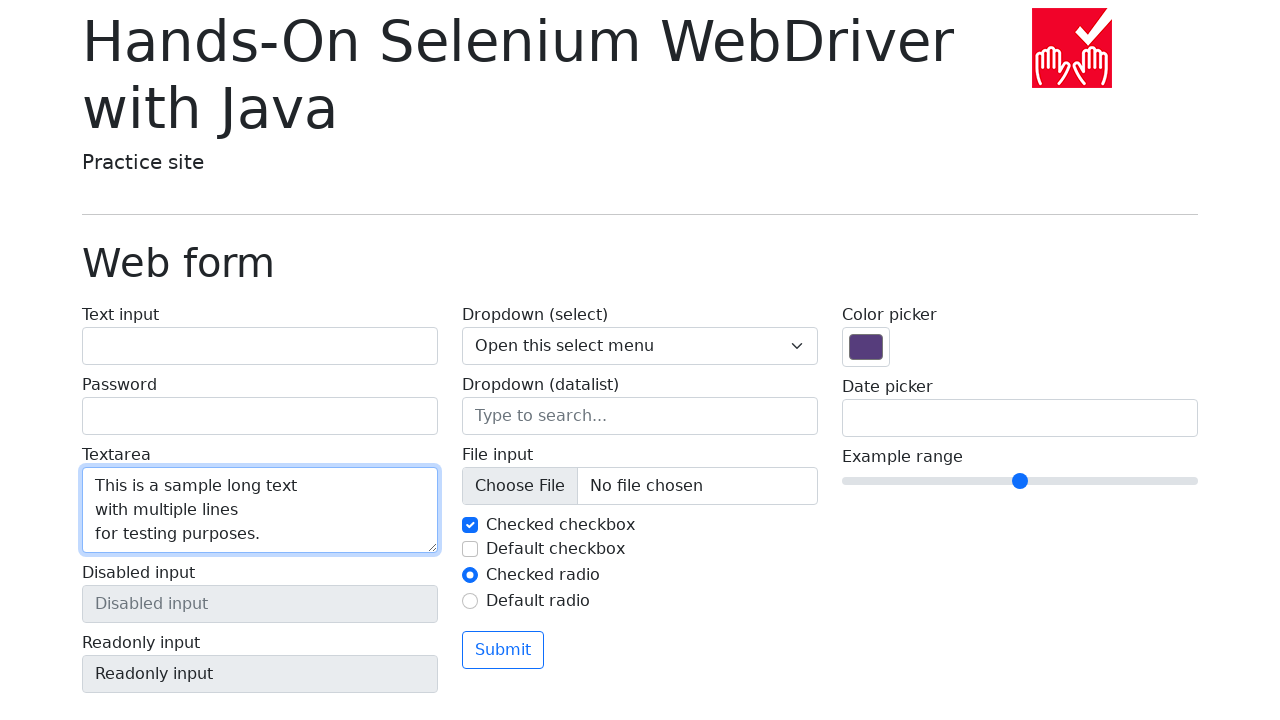

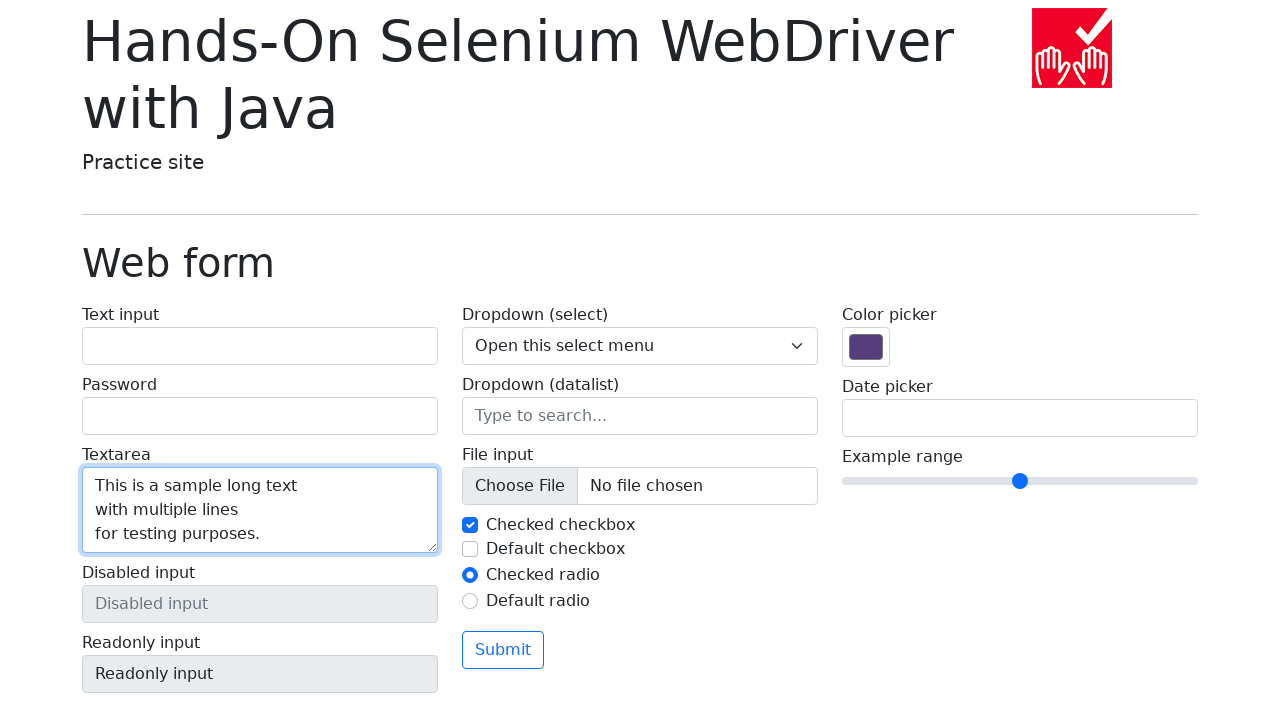